Navigates to a Stepik lesson page, fills in a text answer in the textarea field, and clicks the submit button to submit the answer.

Starting URL: https://stepik.org/lesson/25969/step/12

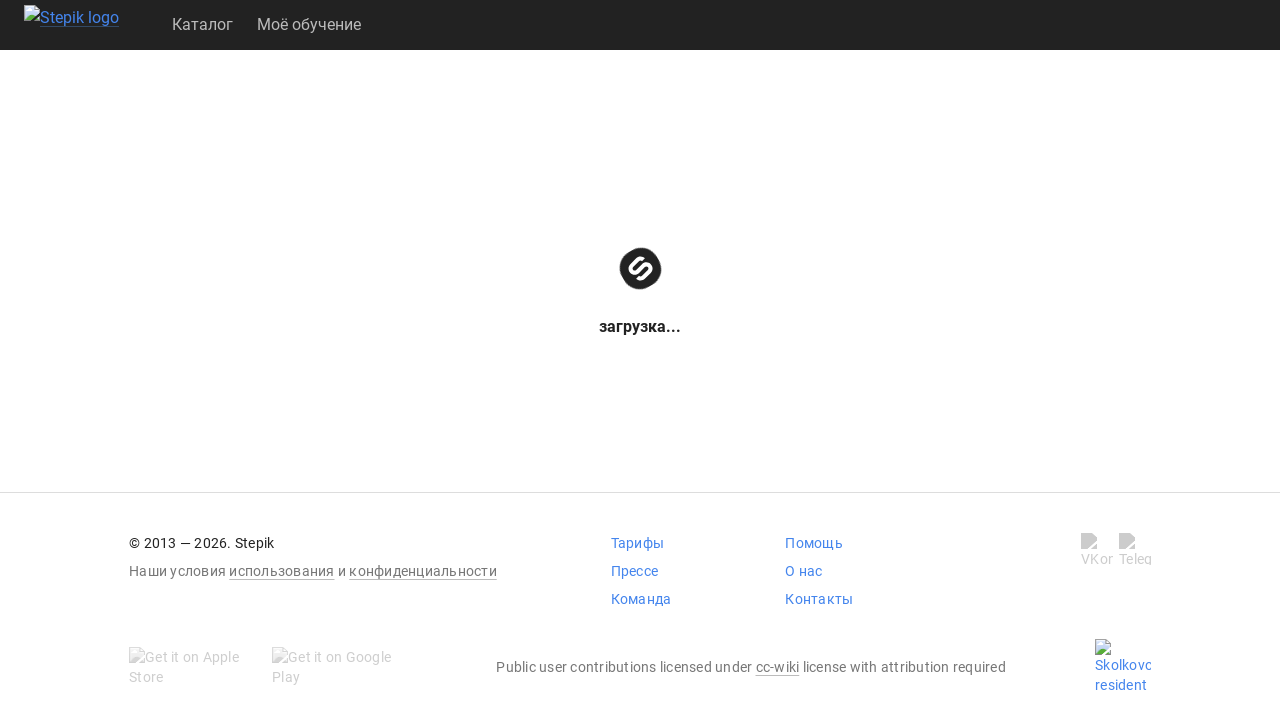

Waited for textarea field to be available
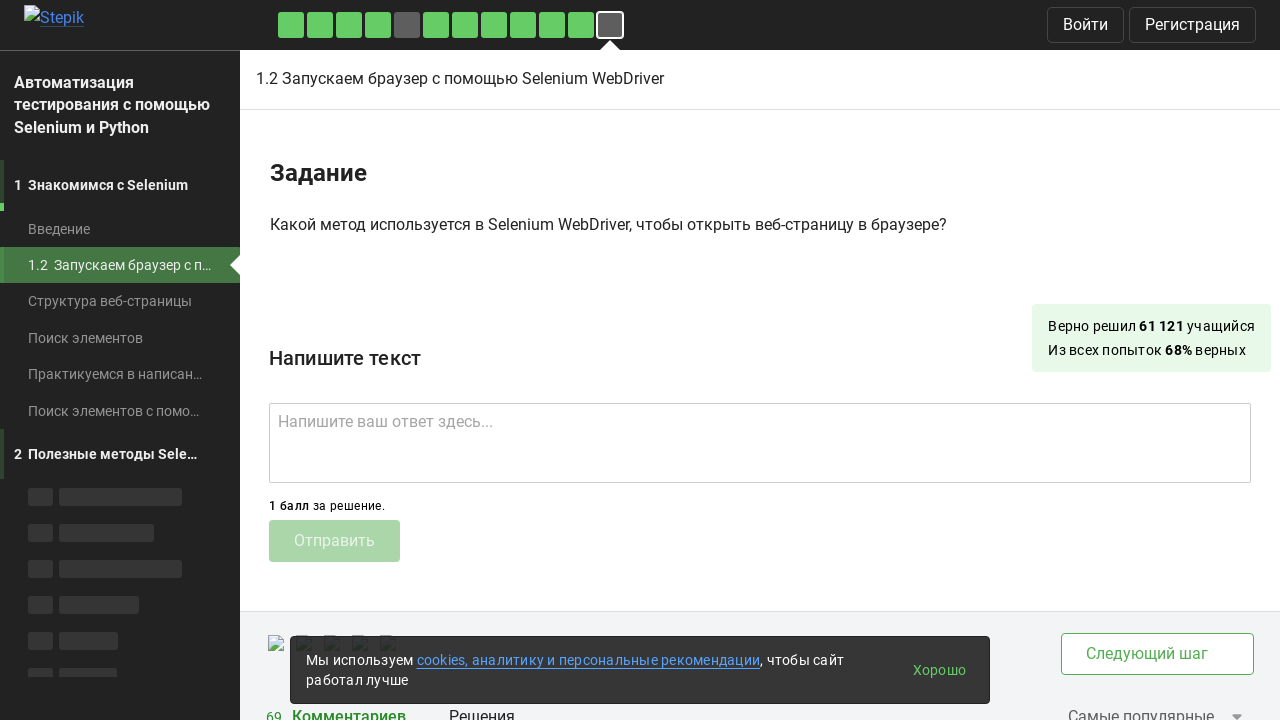

Filled textarea with answer text 'get()' on .textarea
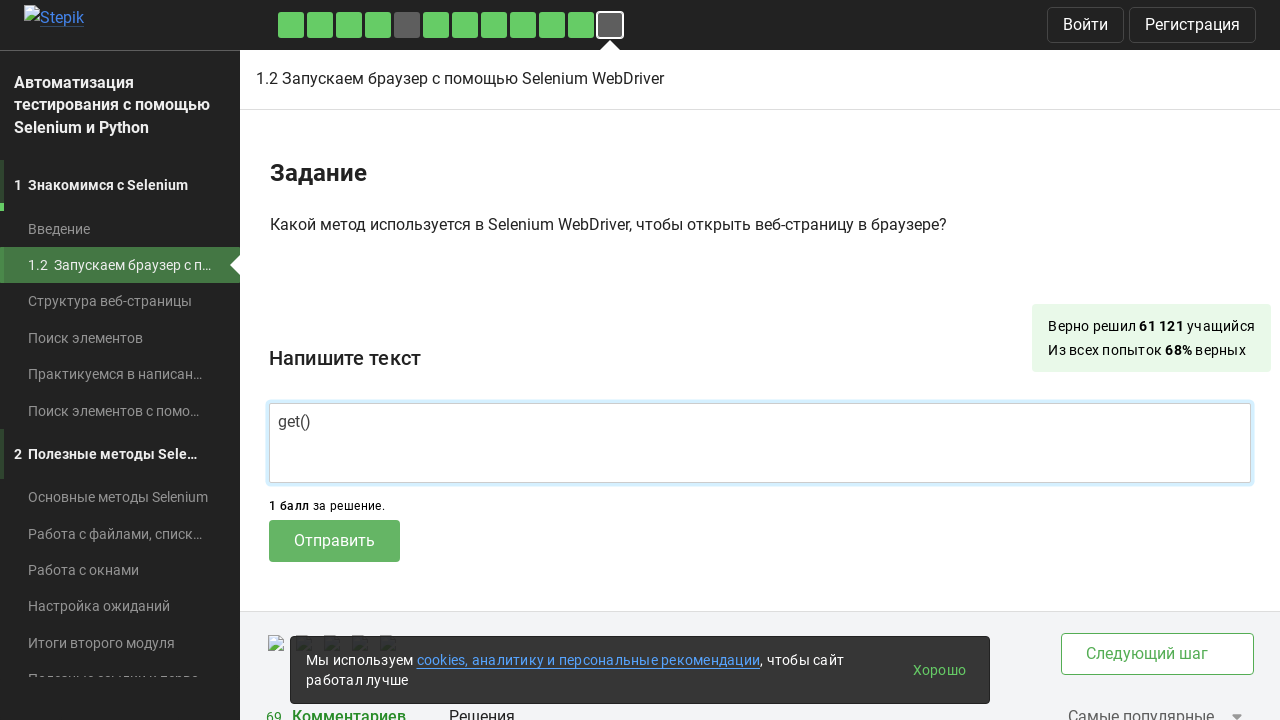

Clicked submit button to submit the answer at (334, 541) on .submit-submission
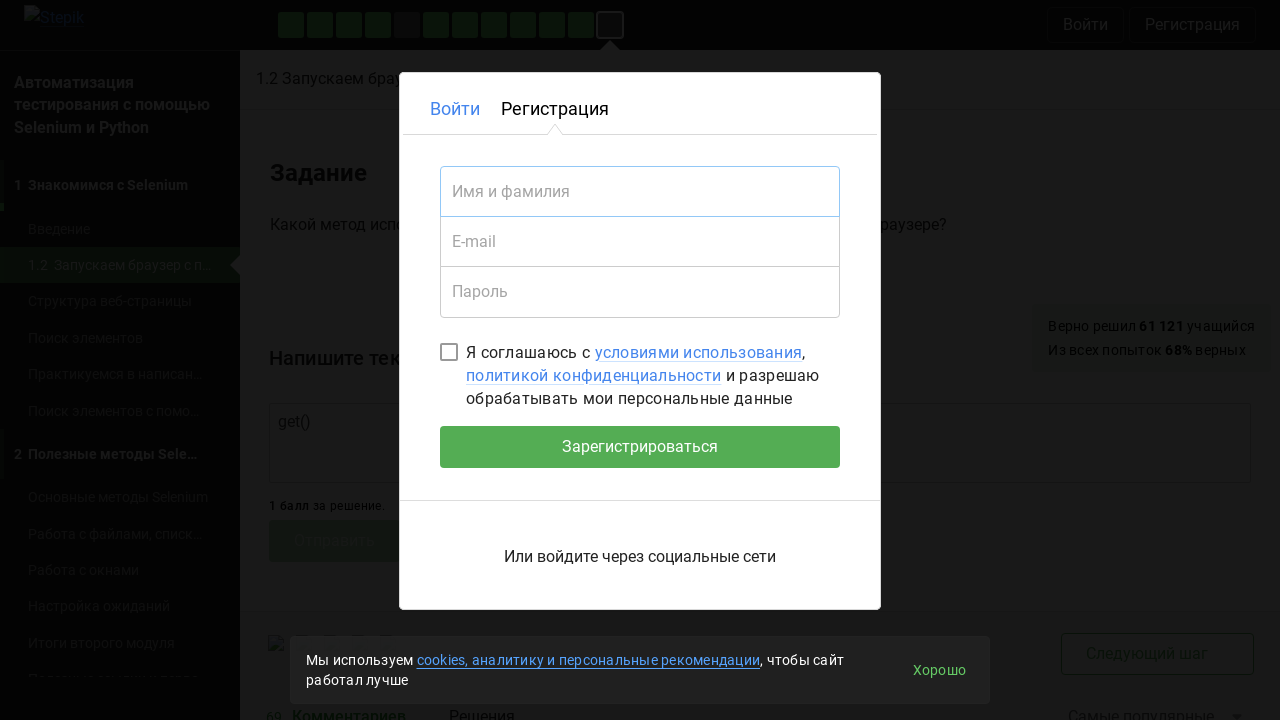

Waited for submission to process
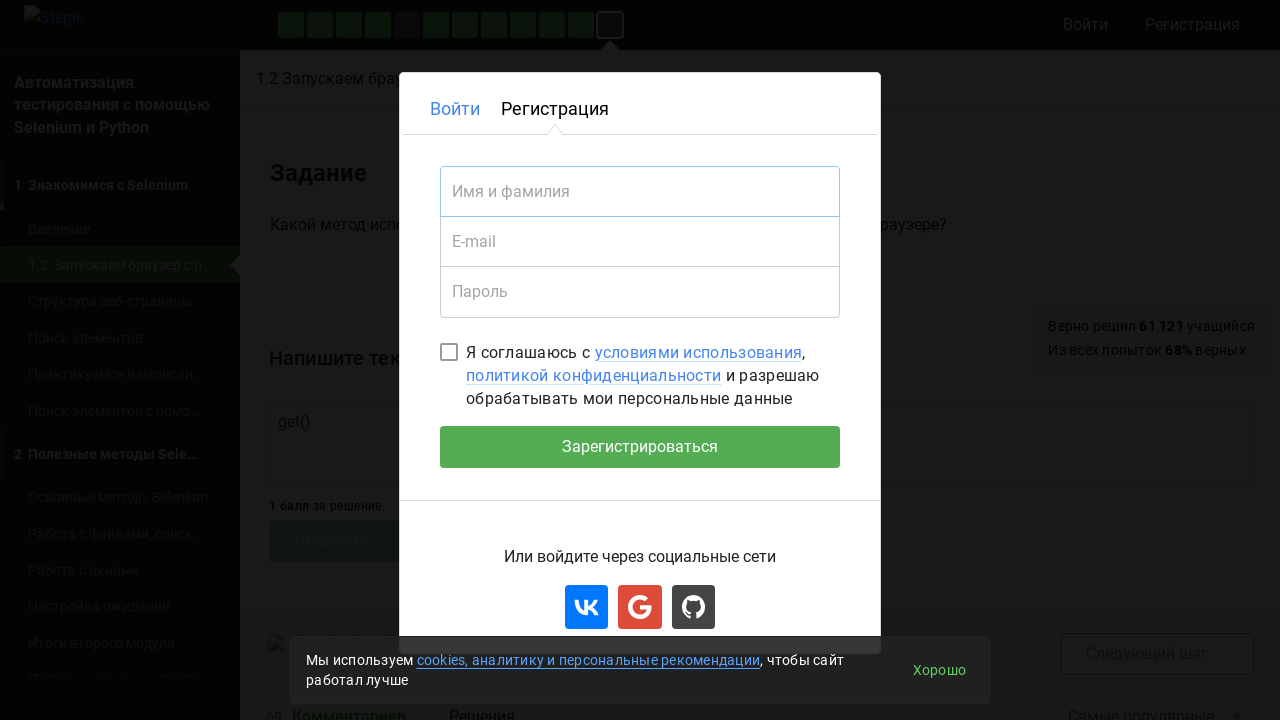

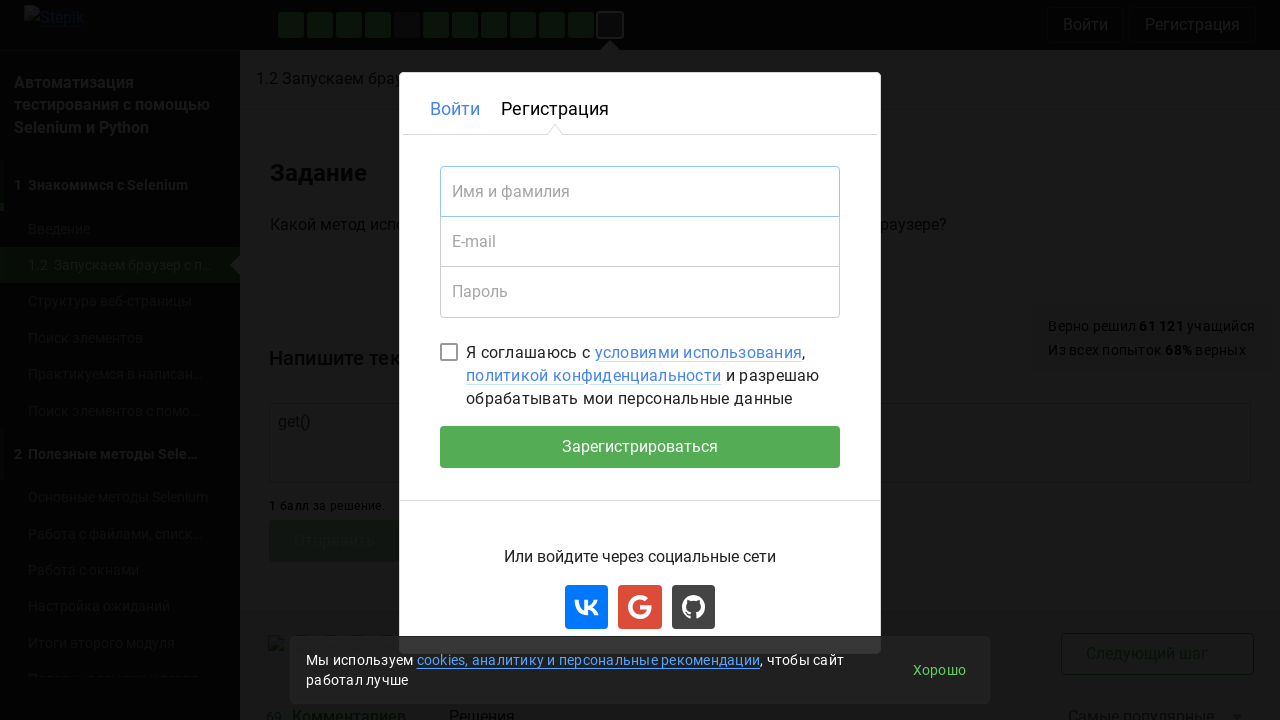